Tests adding multiple items to cart on an e-commerce site by searching for specific products and clicking their add to cart buttons

Starting URL: https://rahulshettyacademy.com/seleniumPractise/#/

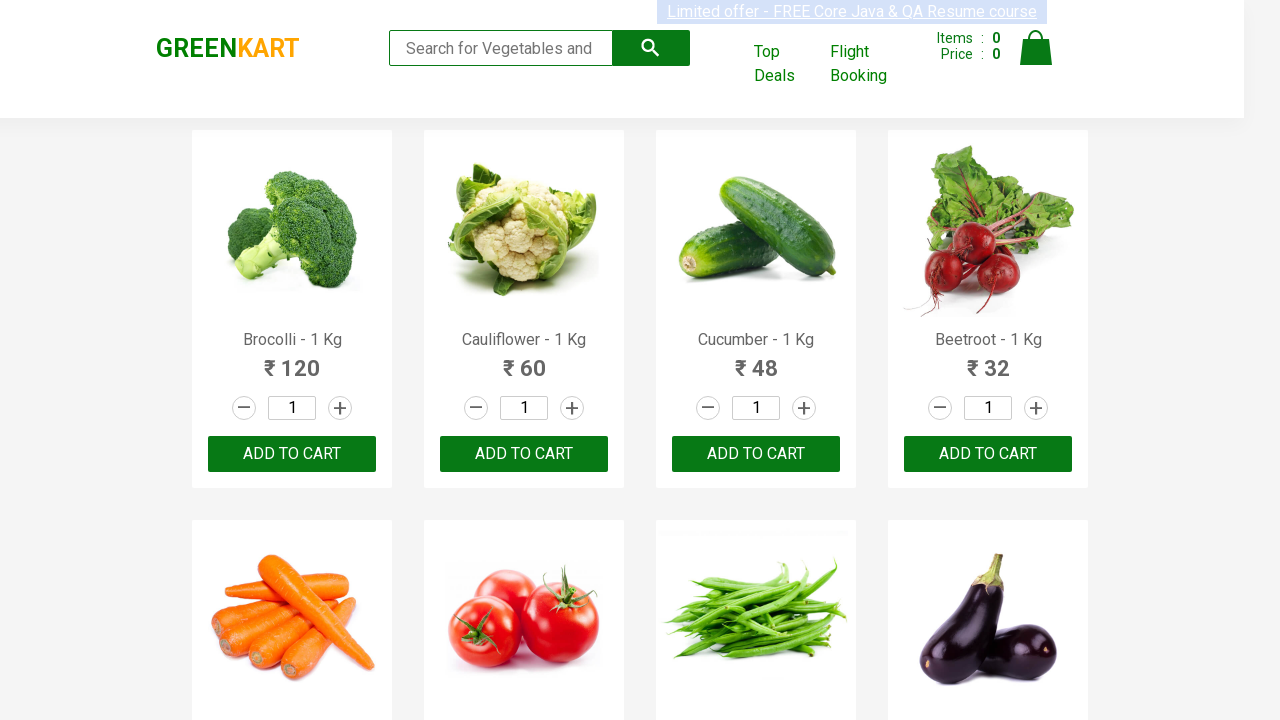

Waited for product names to load on the page
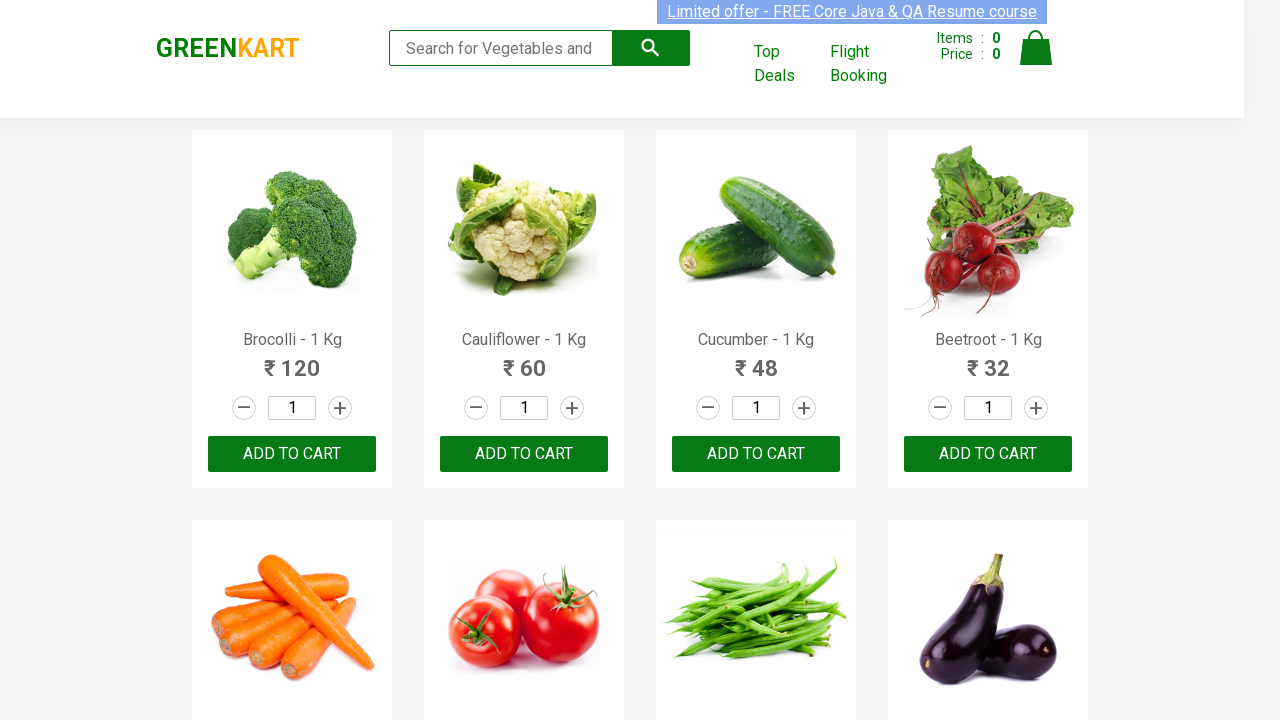

Retrieved all product elements from the page
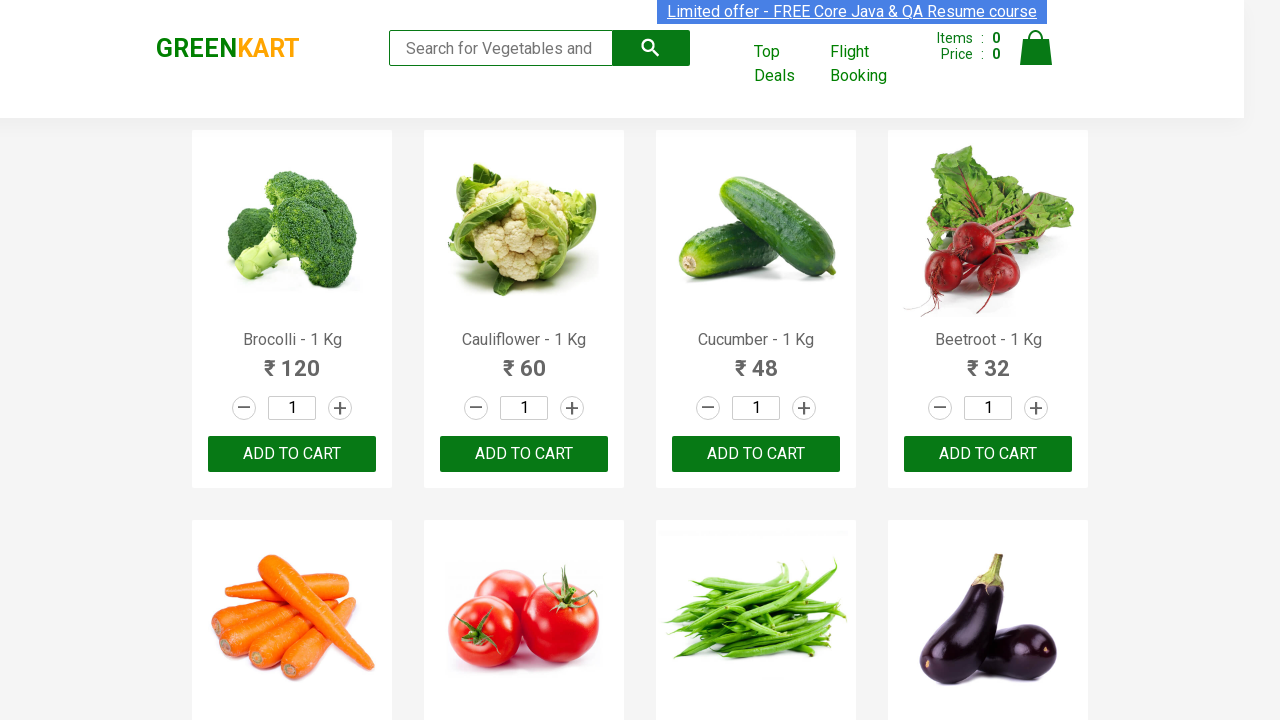

Extracted product name: 'Brocolli'
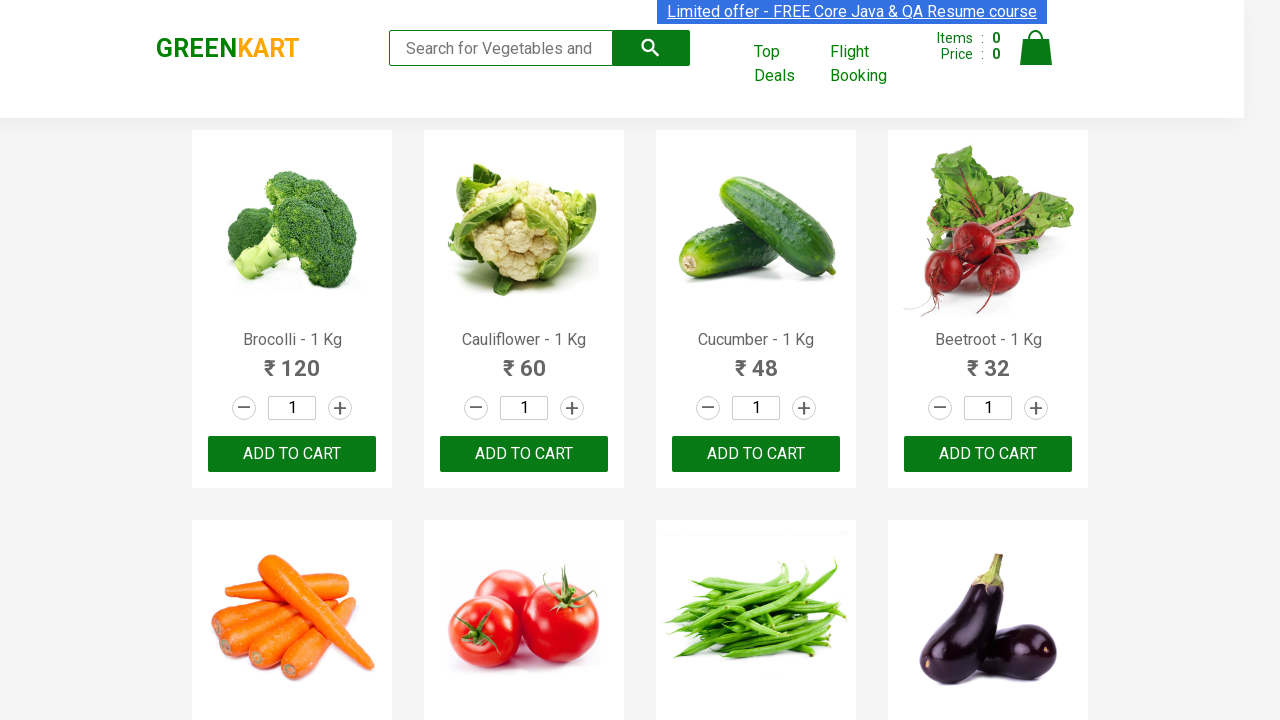

Extracted product name: 'Cauliflower'
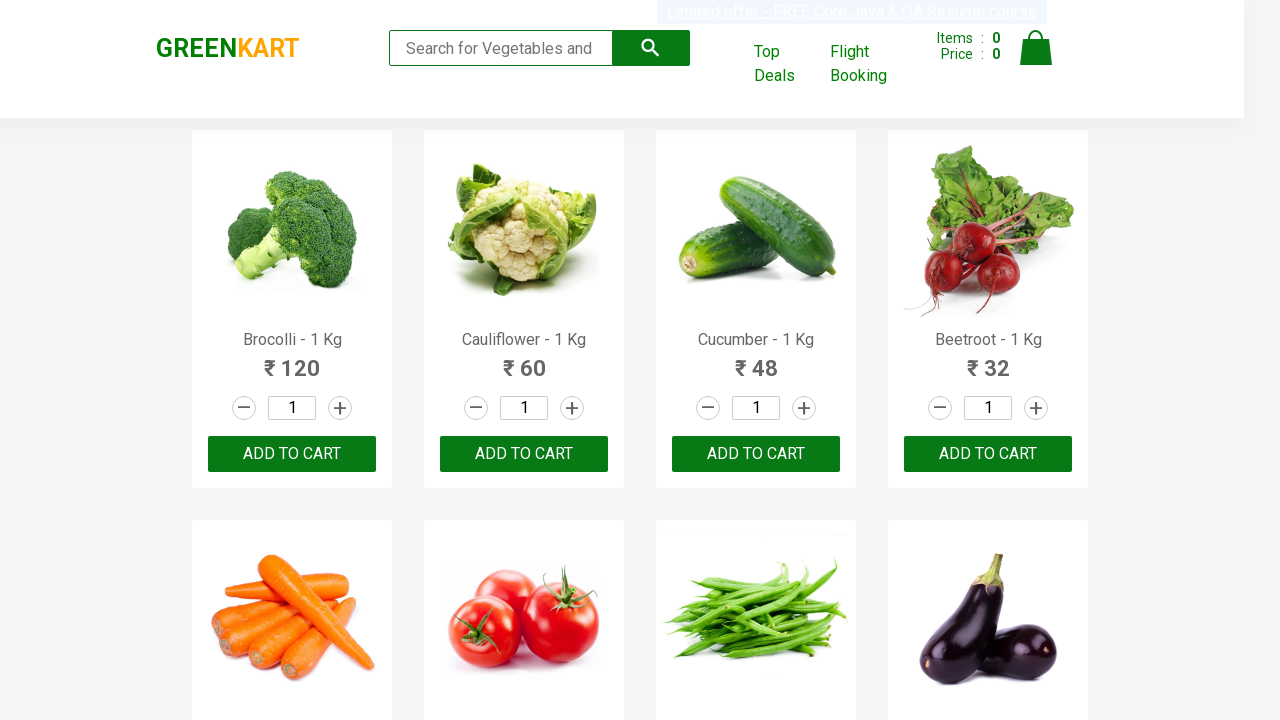

Extracted product name: 'Cucumber'
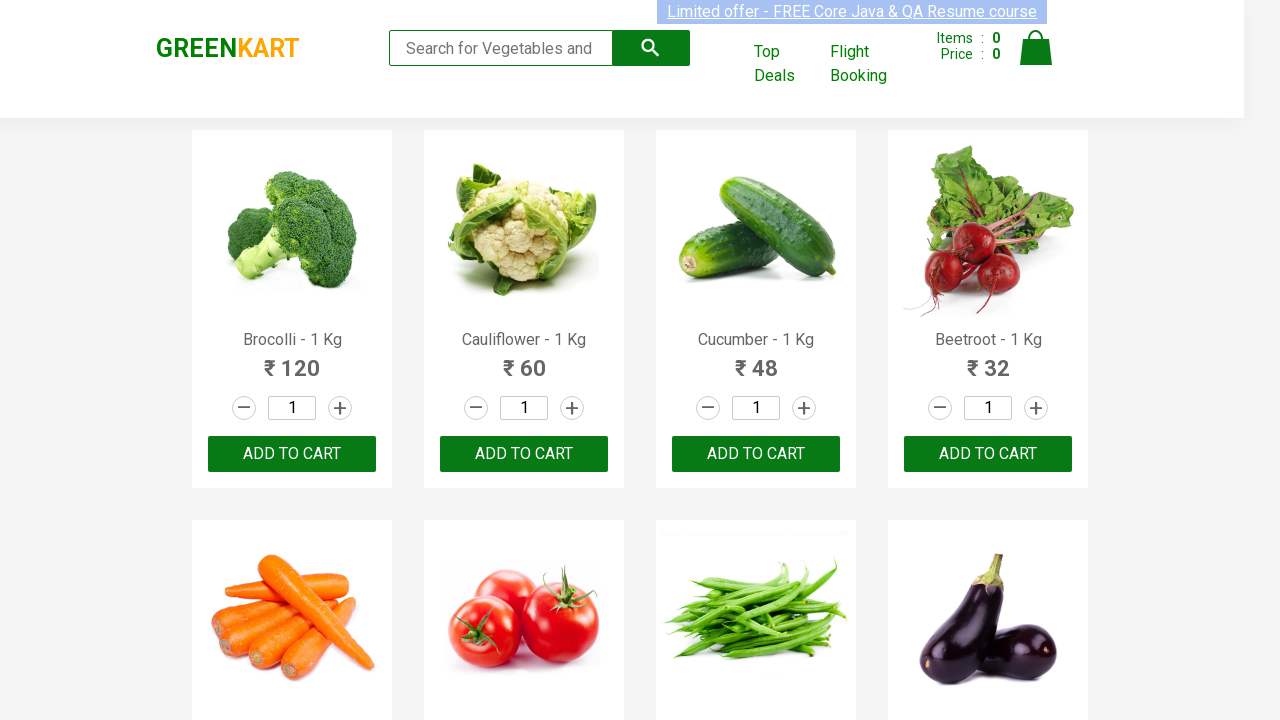

Clicked 'Add to cart' button for 'Cucumber' at (756, 454) on xpath=//div[@class='product-action']//button >> nth=2
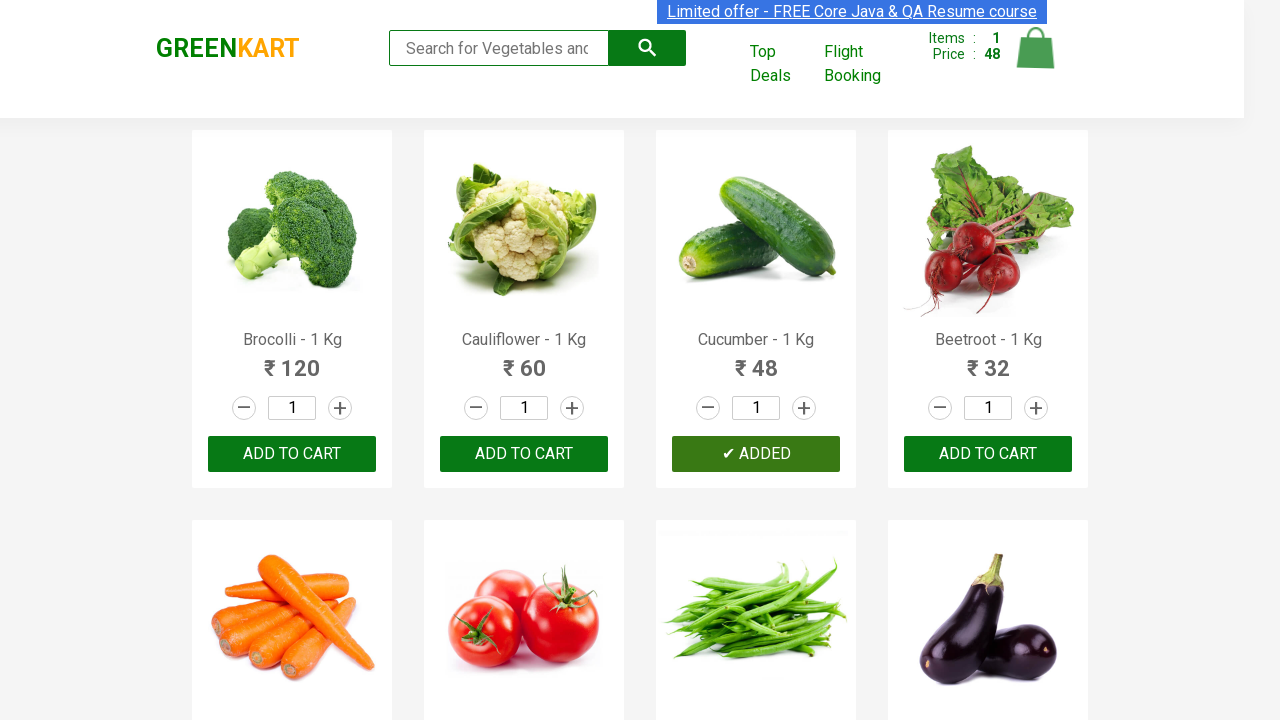

Extracted product name: 'Beetroot'
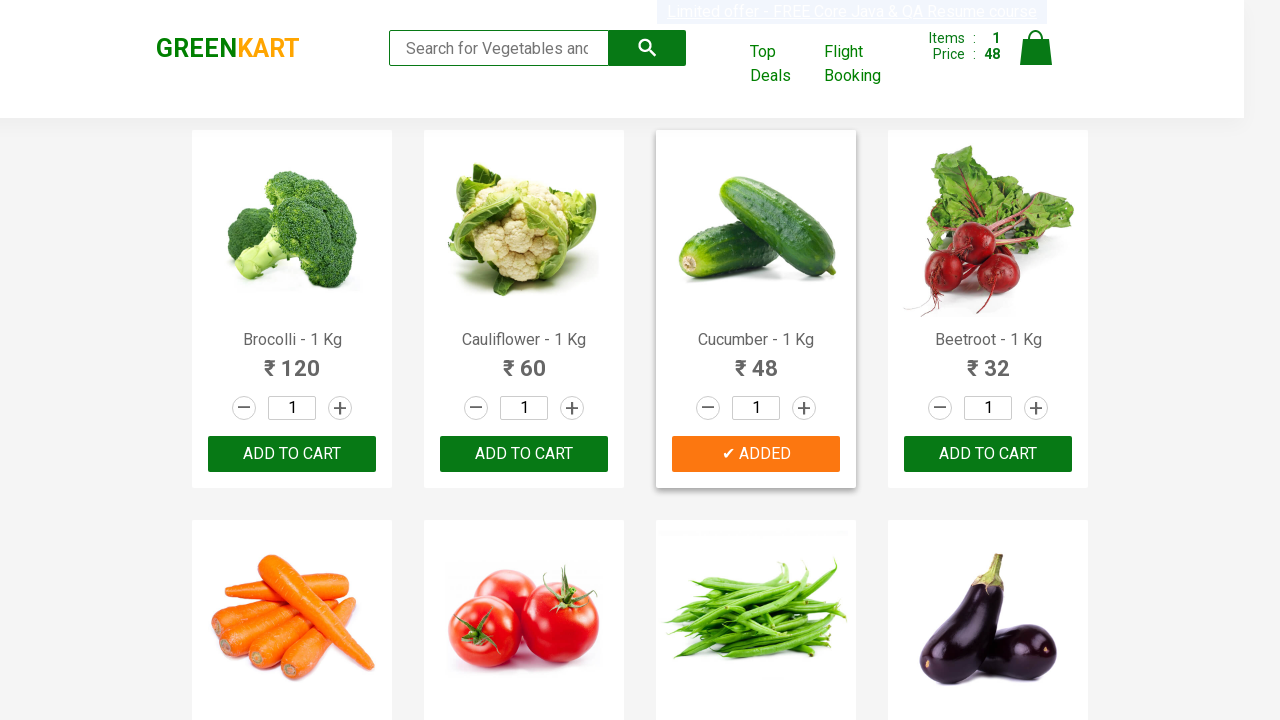

Extracted product name: 'Carrot'
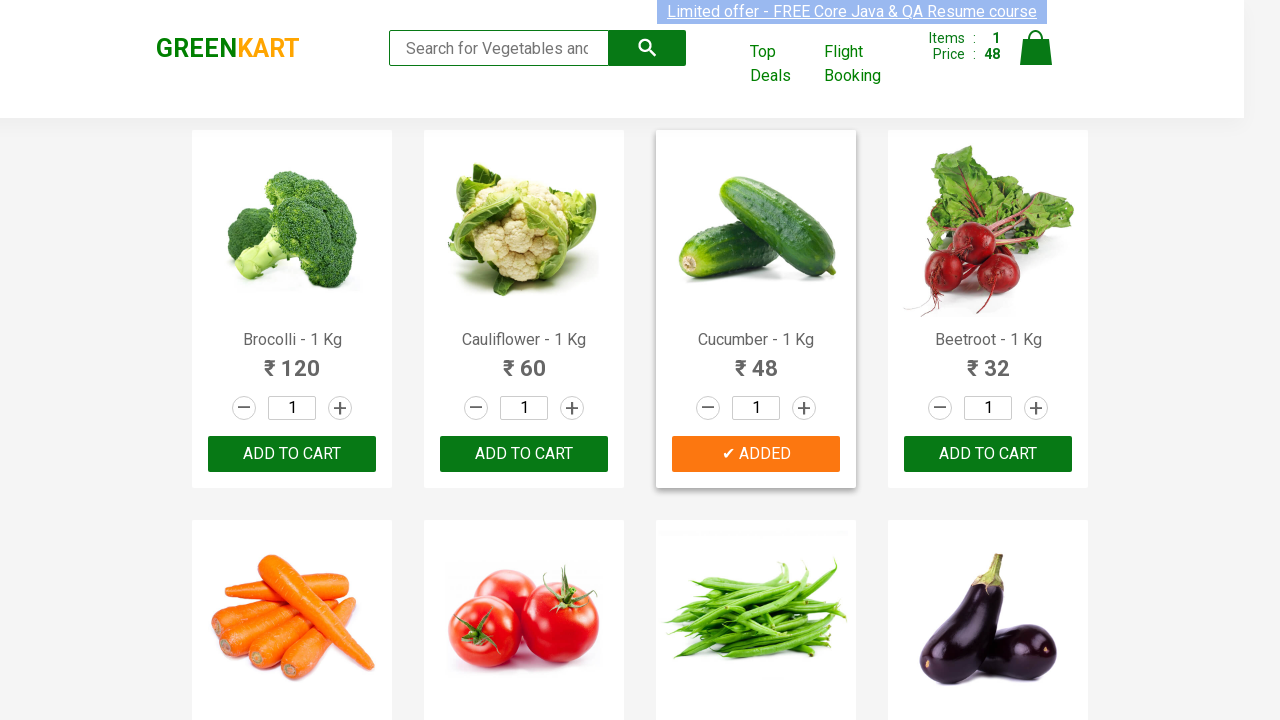

Clicked 'Add to cart' button for 'Carrot' at (292, 360) on xpath=//div[@class='product-action']//button >> nth=4
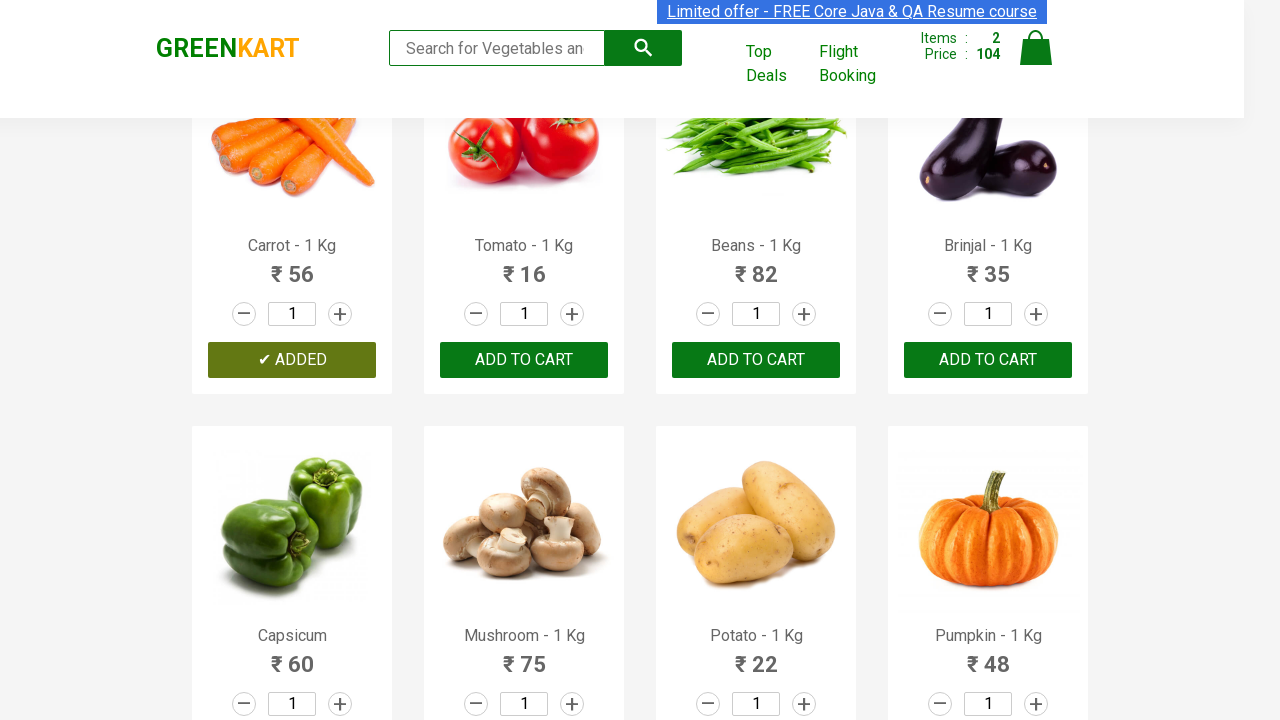

Extracted product name: 'Tomato'
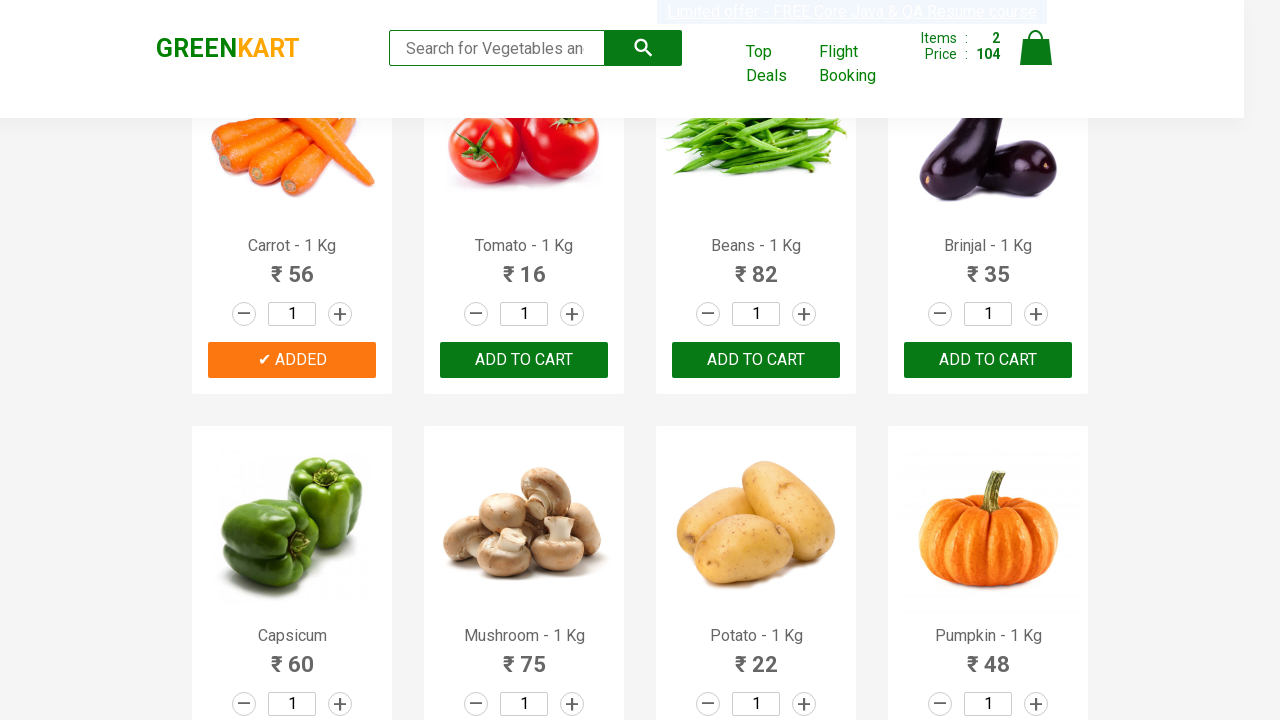

Extracted product name: 'Beans'
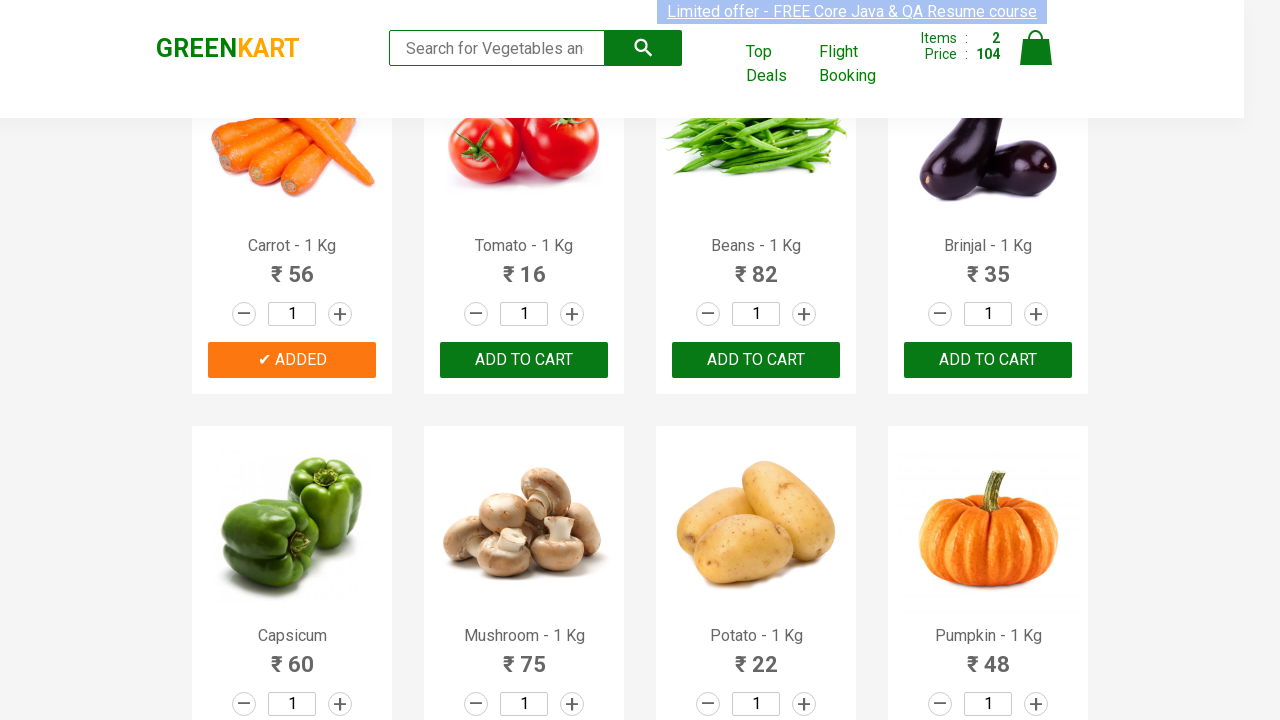

Extracted product name: 'Brinjal'
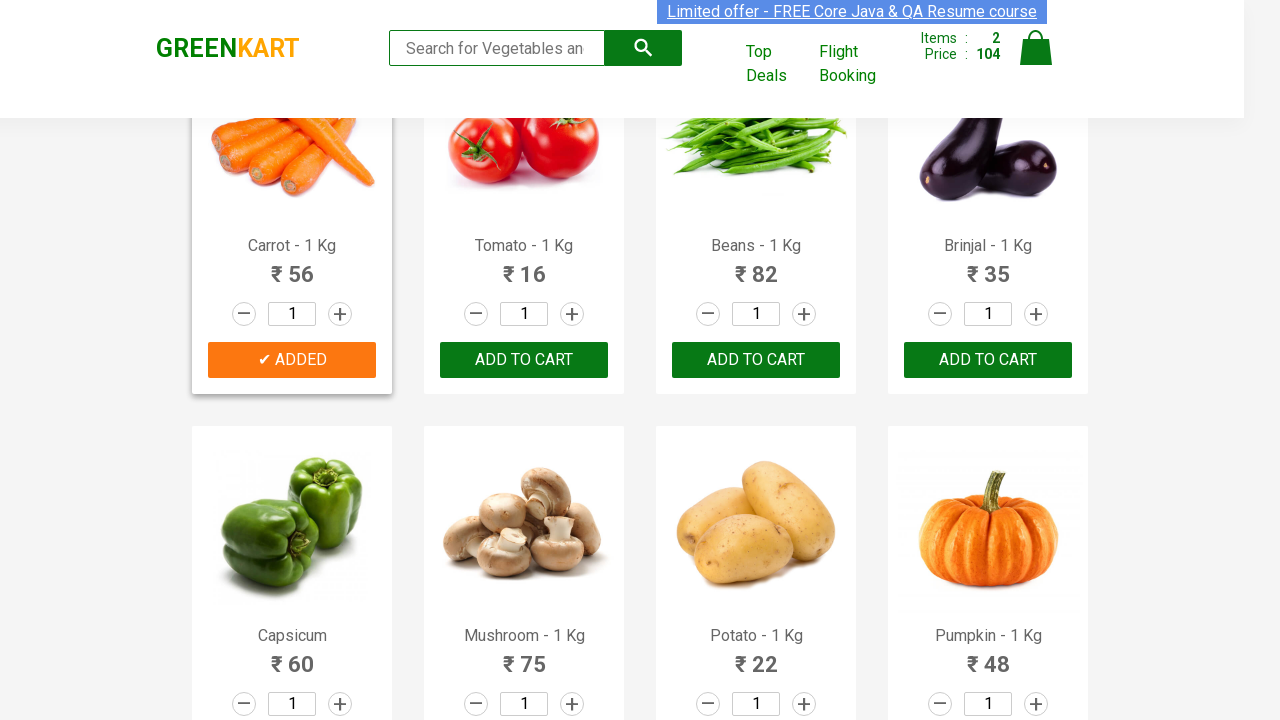

Extracted product name: 'Capsicum'
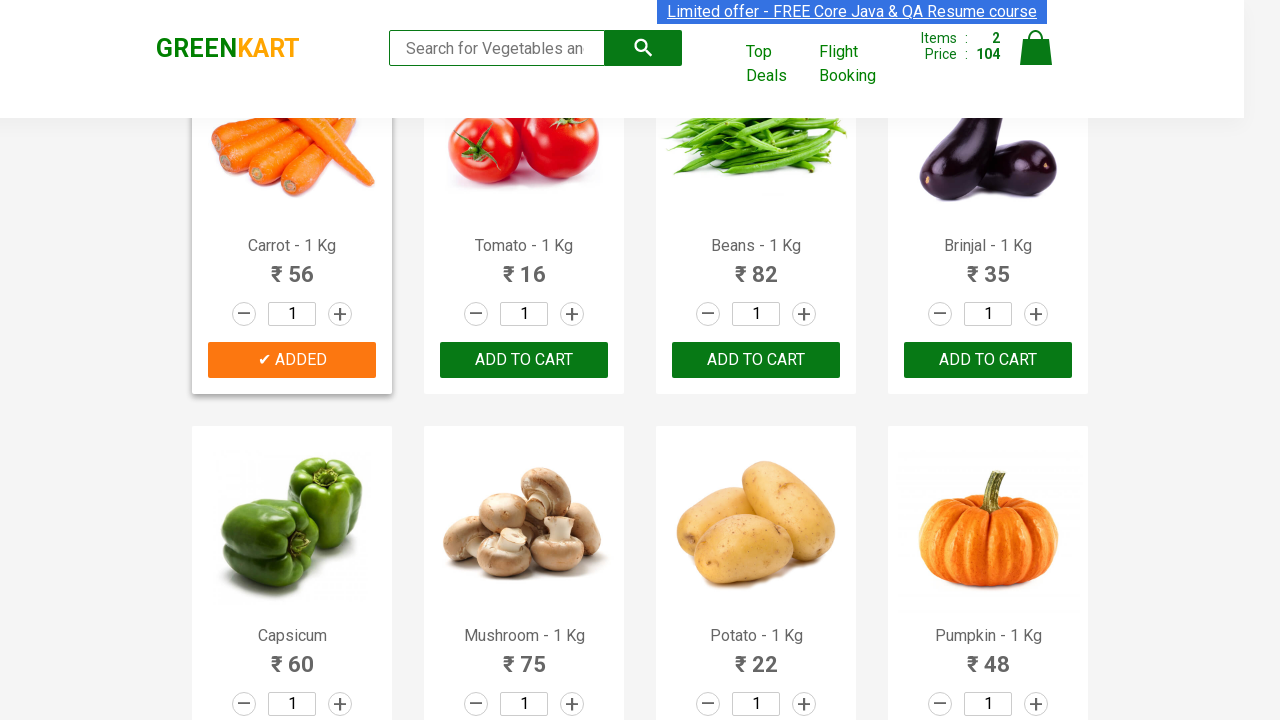

Extracted product name: 'Mushroom'
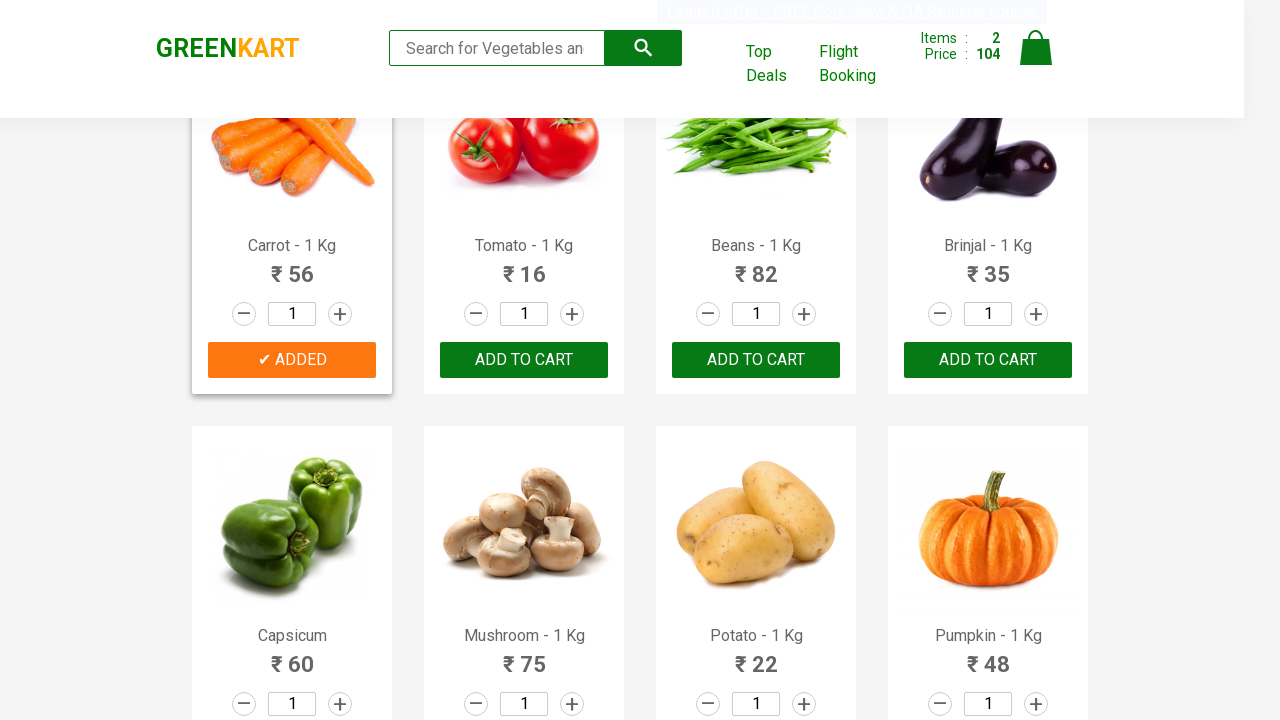

Extracted product name: 'Potato'
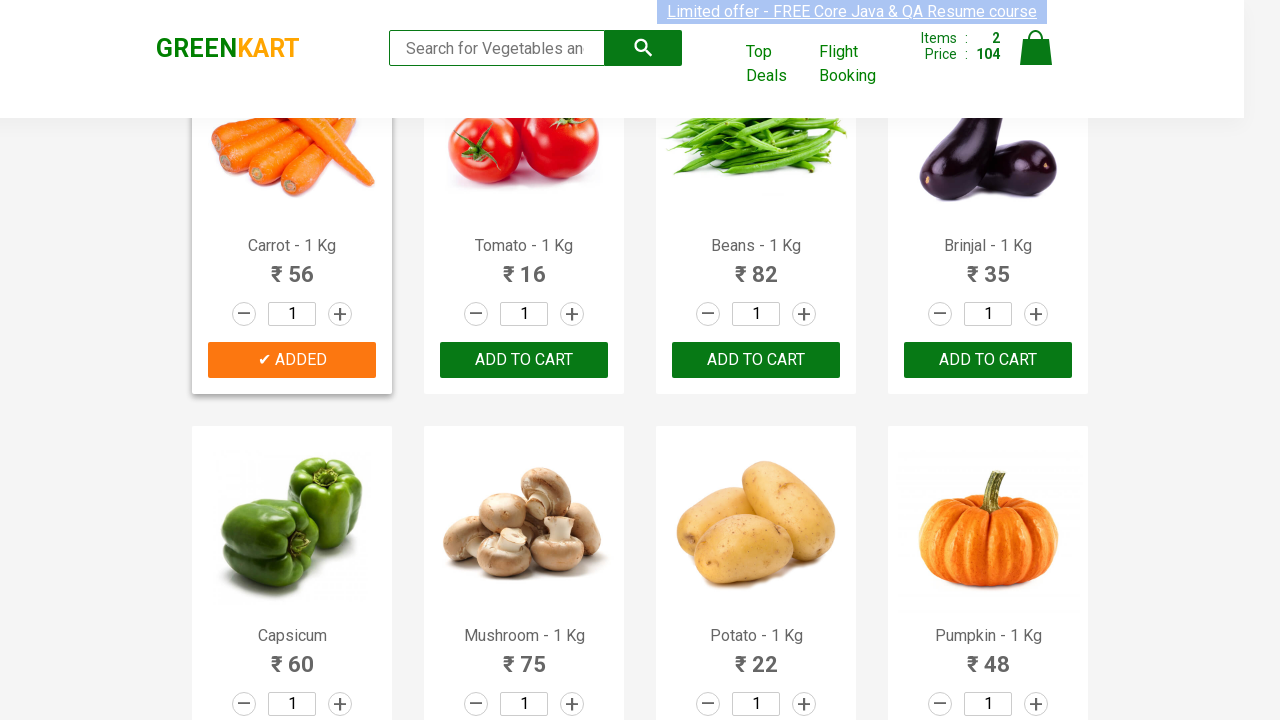

Extracted product name: 'Pumpkin'
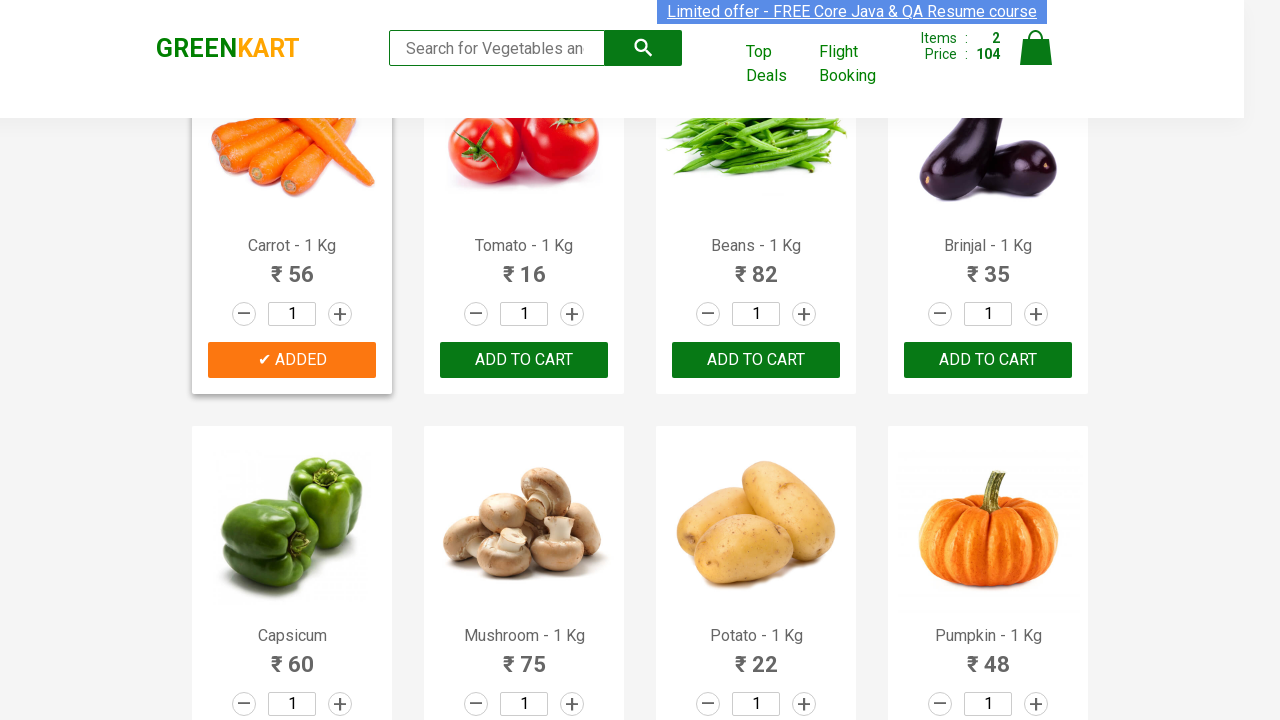

Extracted product name: 'Corn'
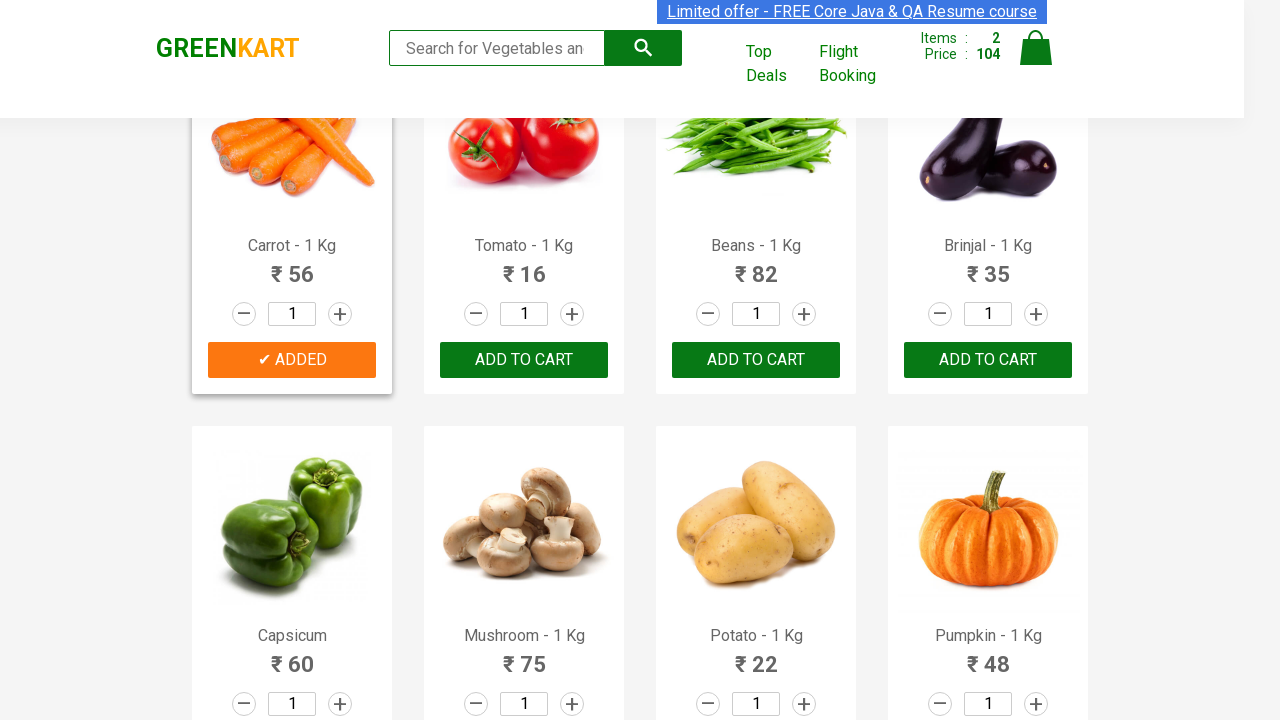

Extracted product name: 'Onion'
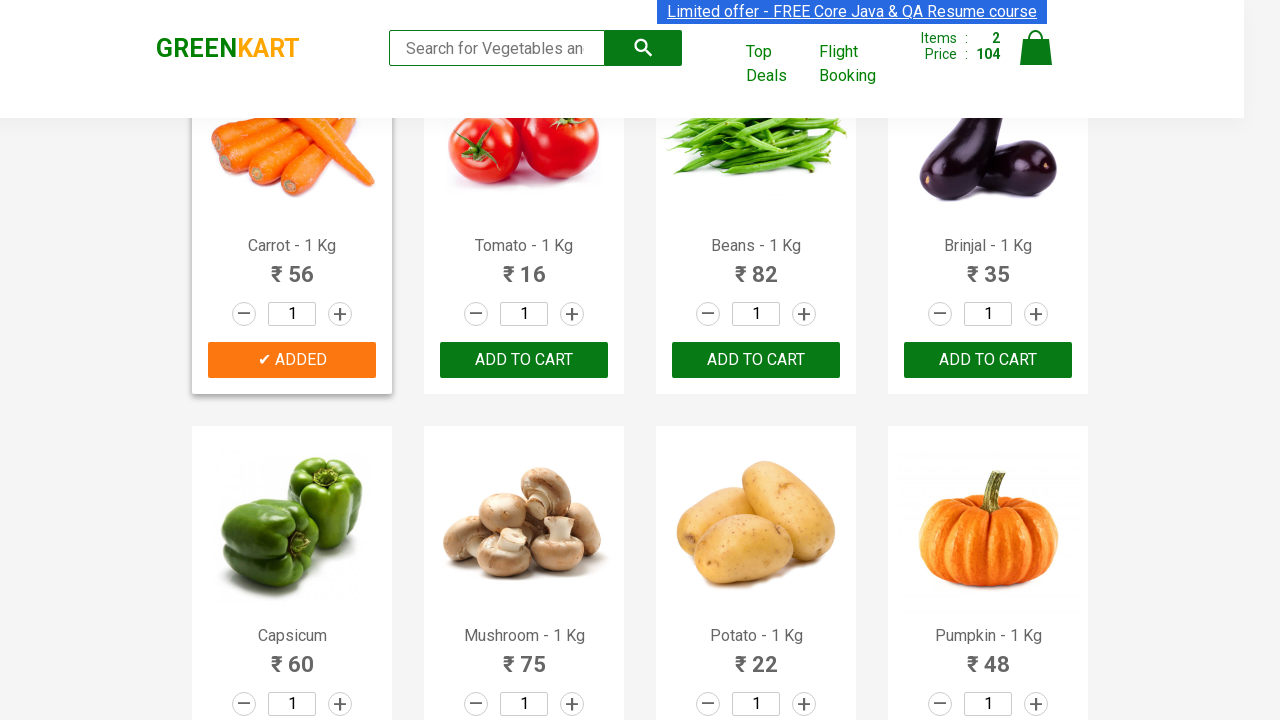

Extracted product name: 'Apple'
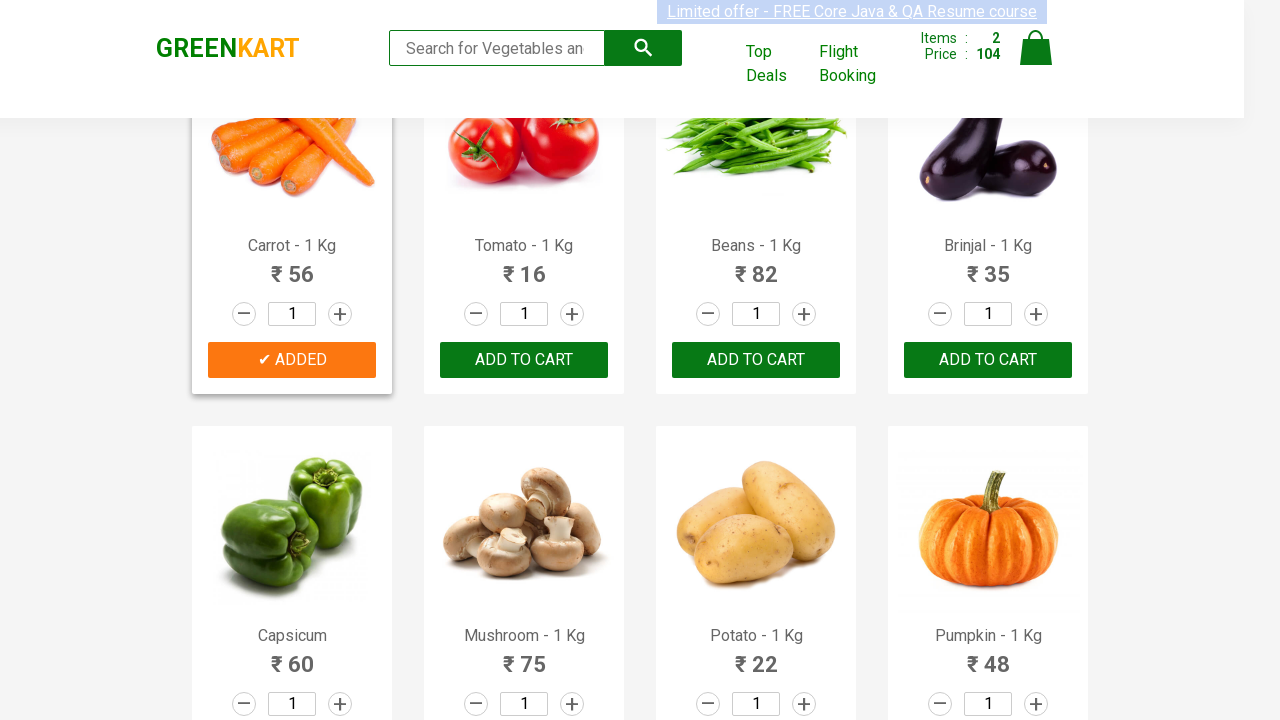

Extracted product name: 'Banana'
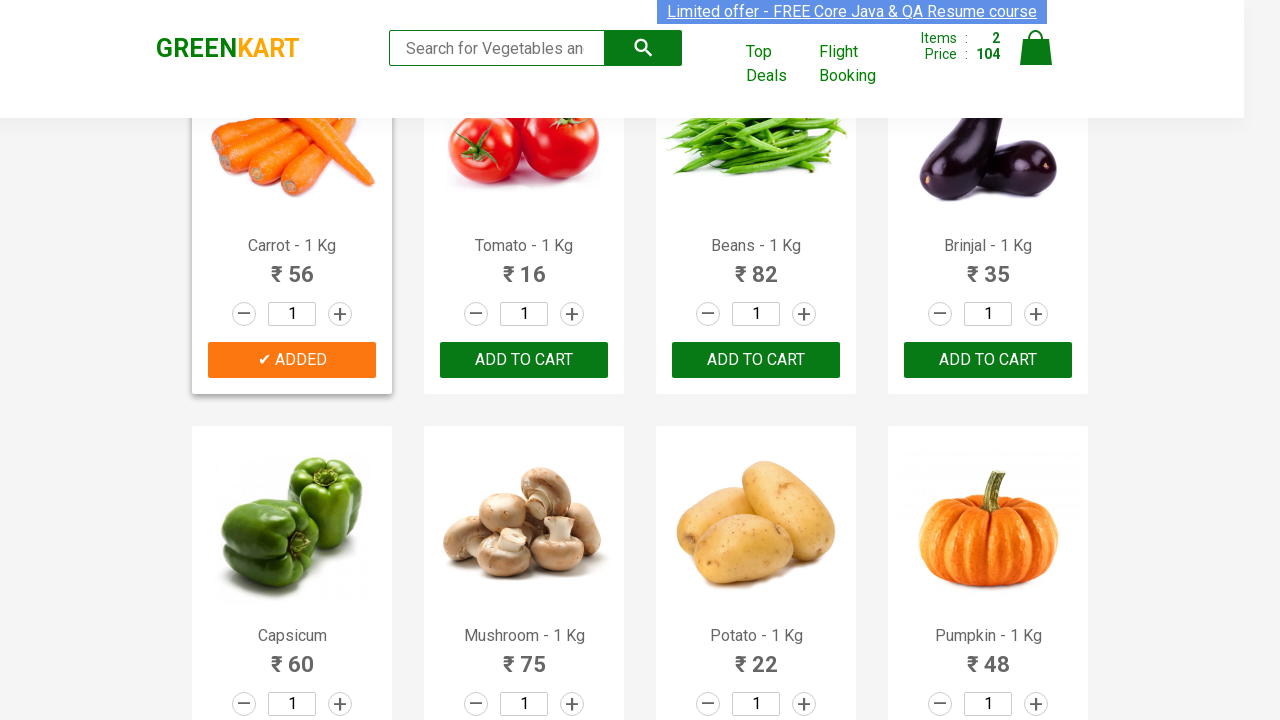

Extracted product name: 'Grapes'
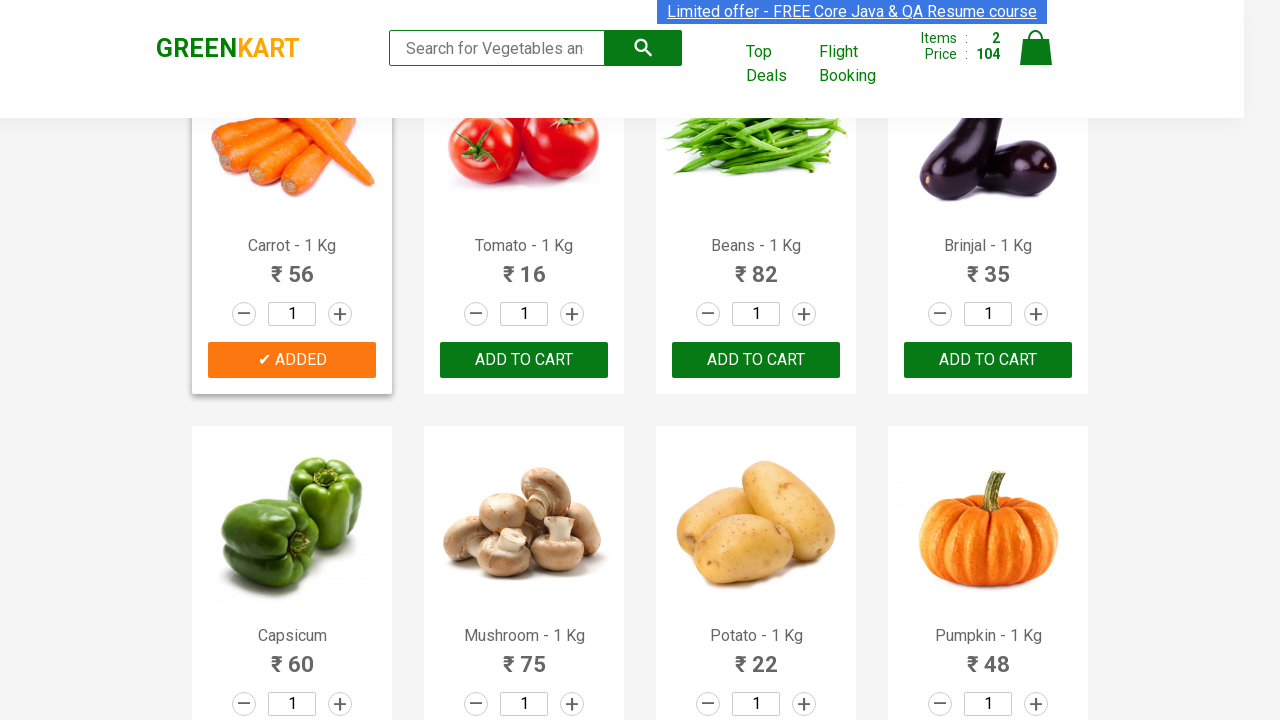

Extracted product name: 'Mango'
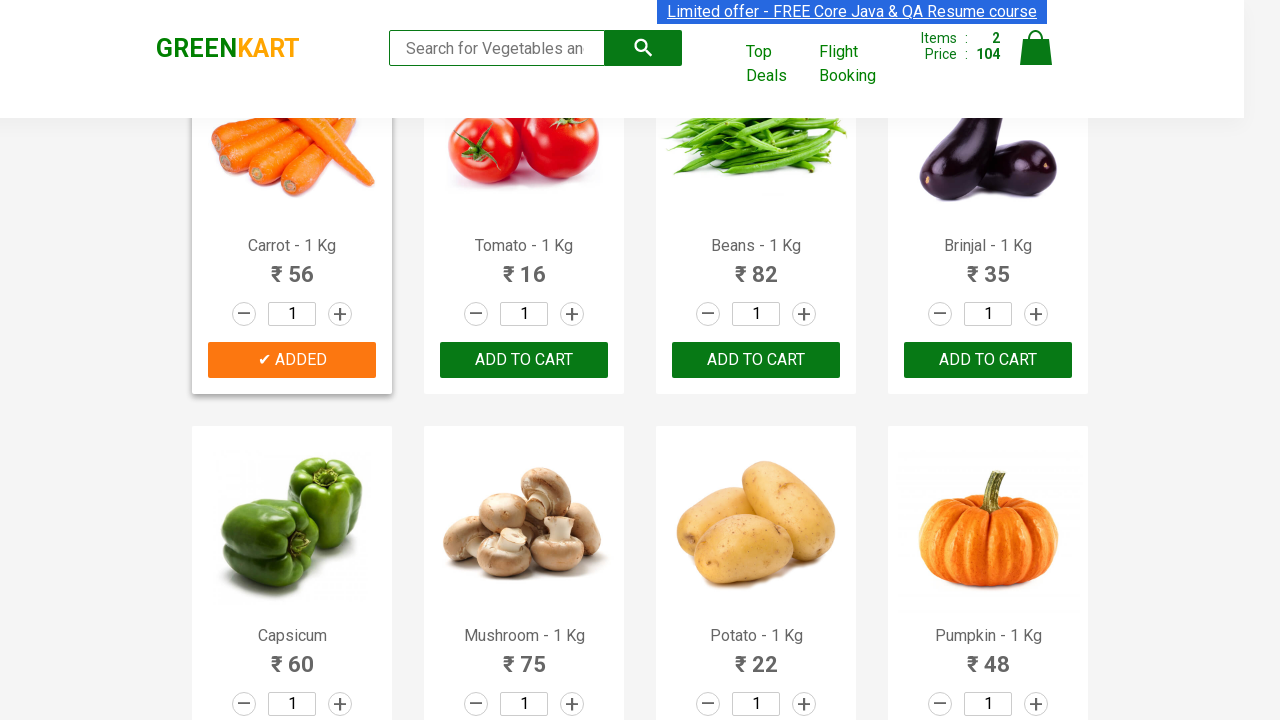

Extracted product name: 'Musk Melon'
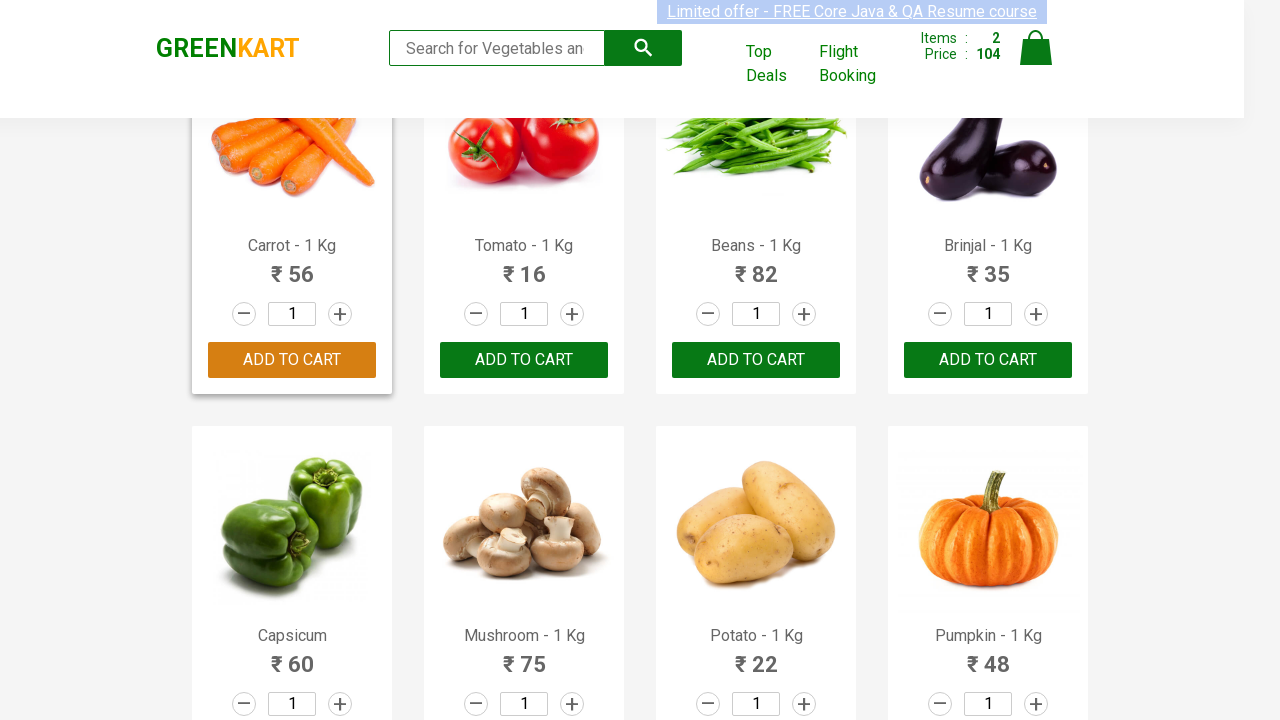

Extracted product name: 'Orange'
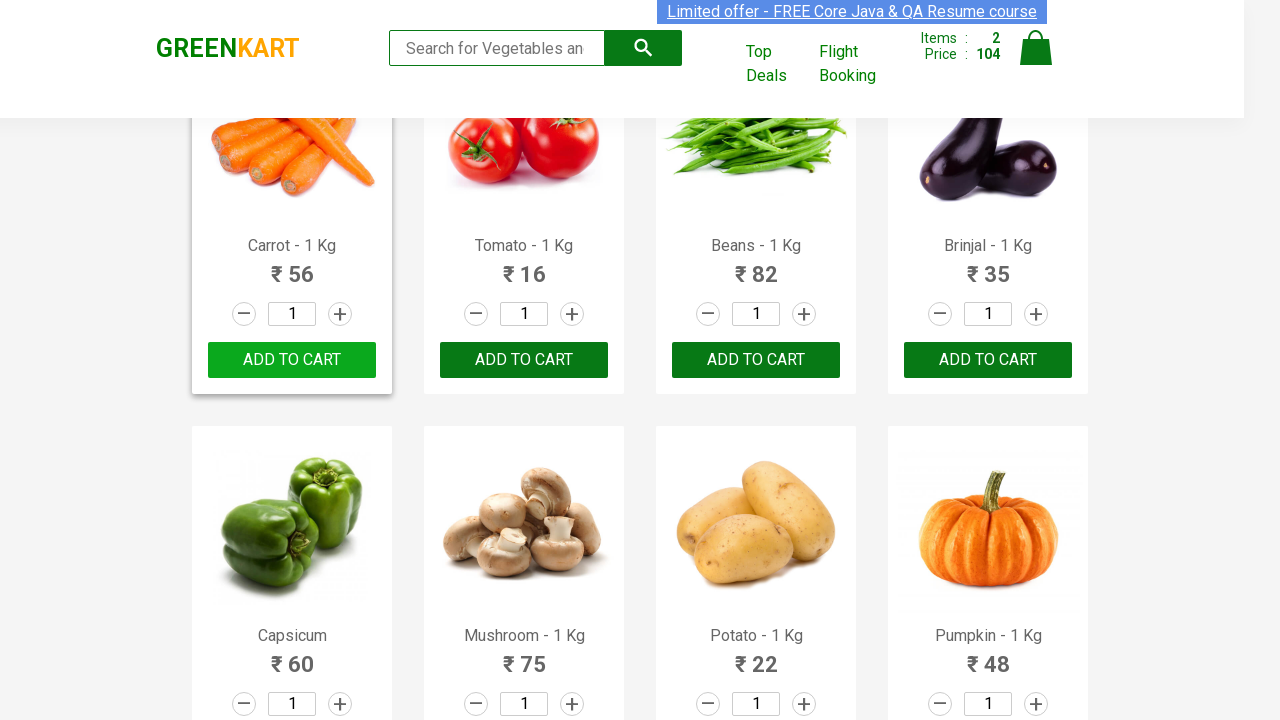

Extracted product name: 'Pears'
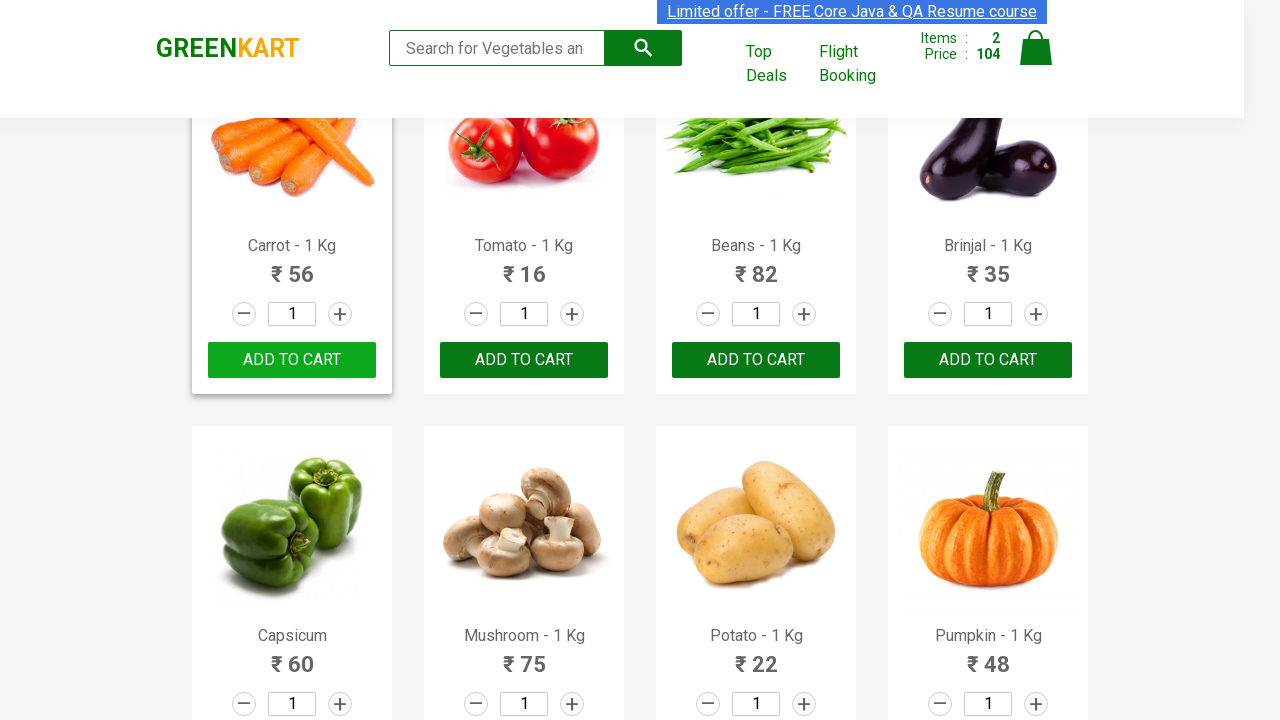

Extracted product name: 'Pomegranate'
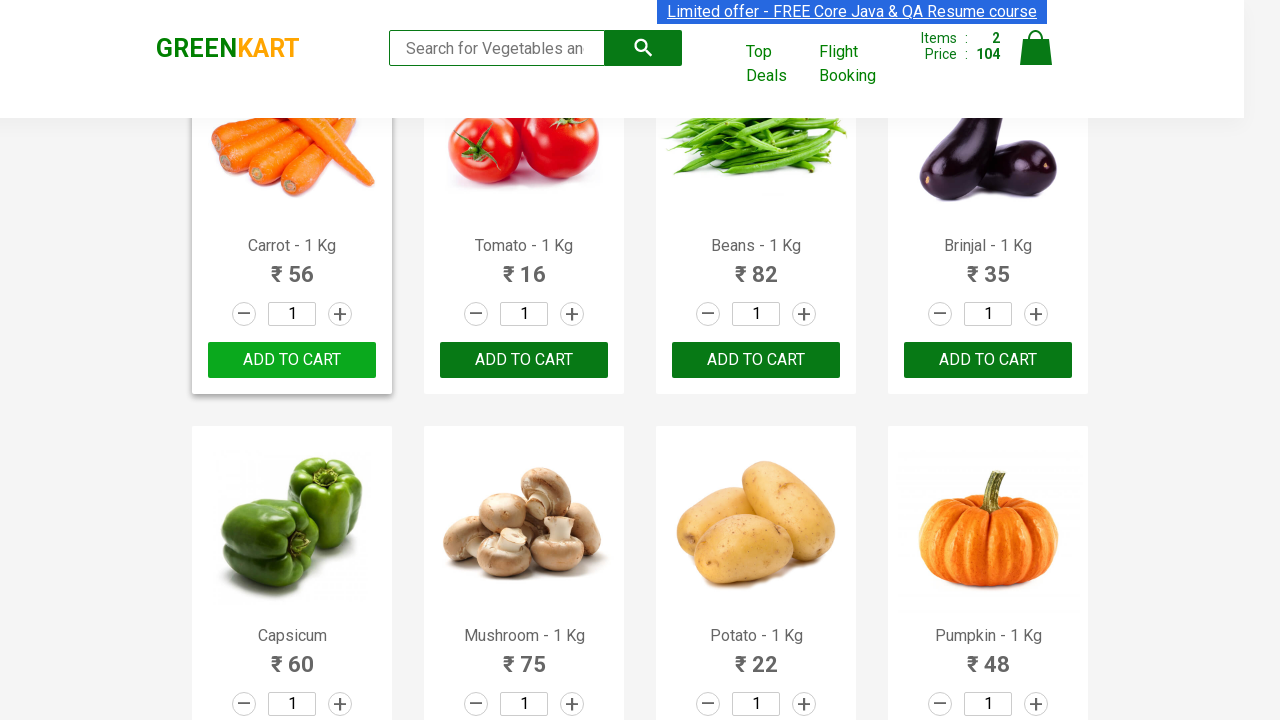

Extracted product name: 'Raspberry'
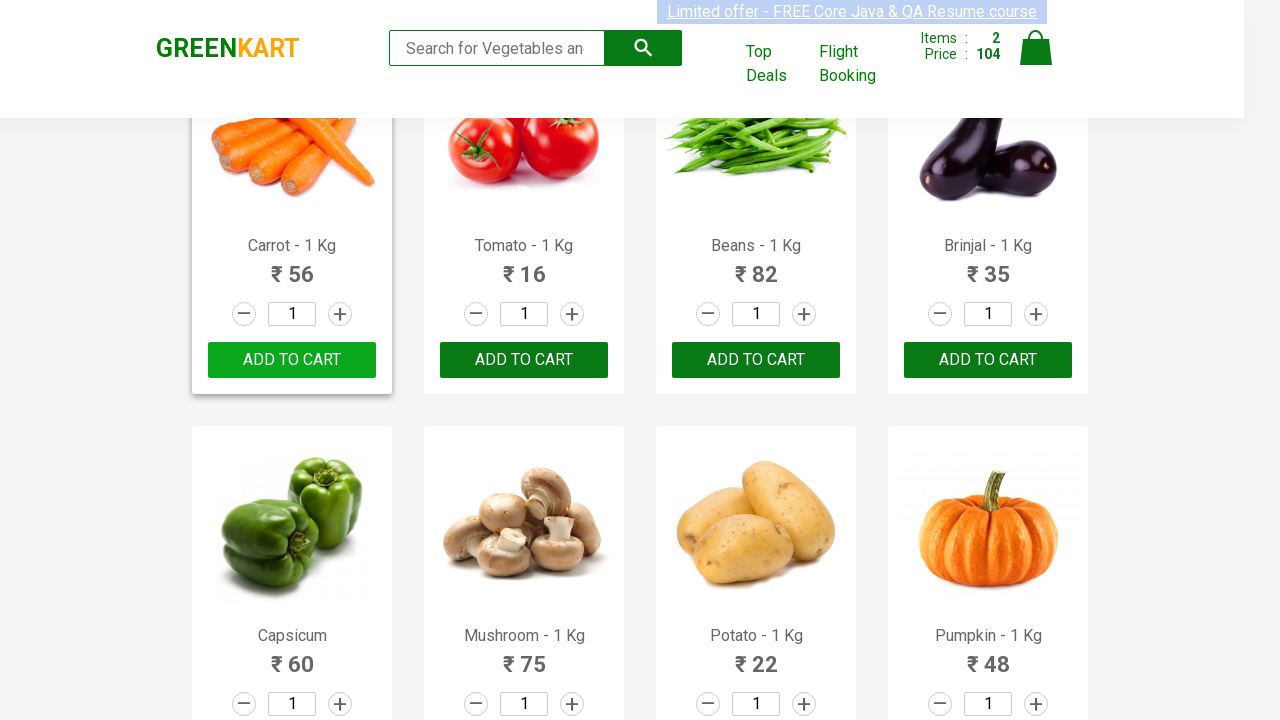

Extracted product name: 'Strawberry'
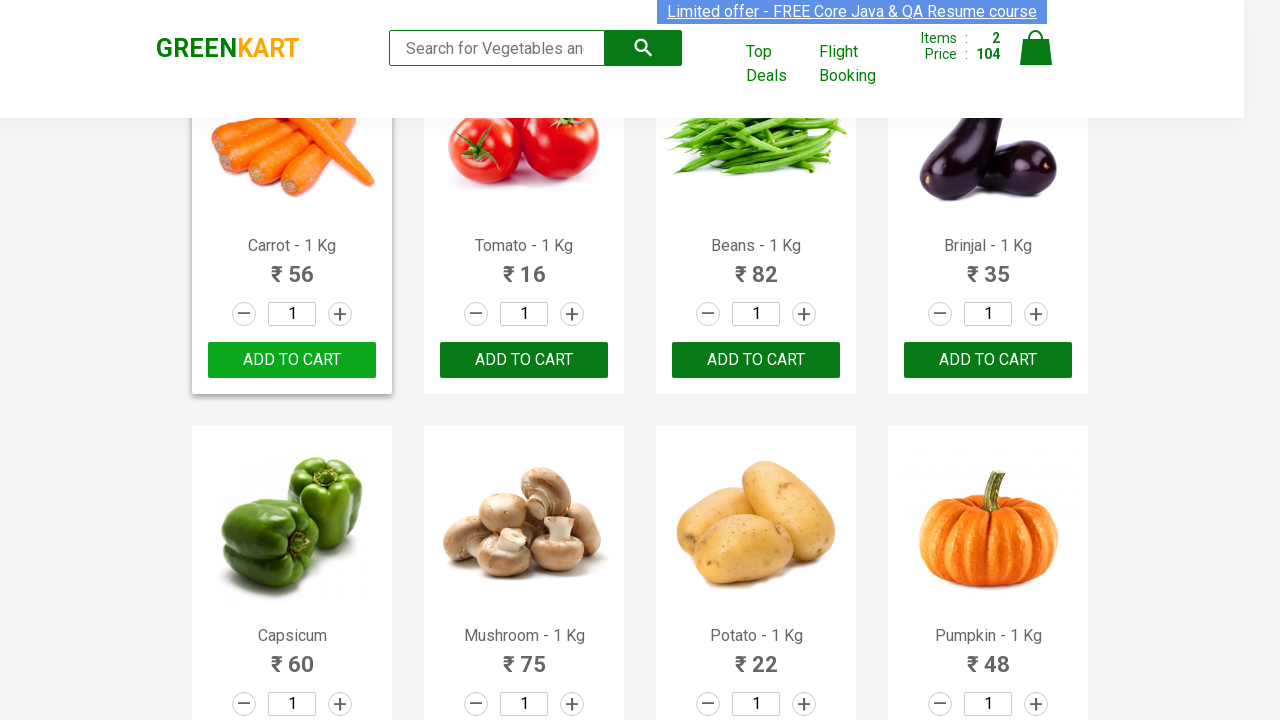

Extracted product name: 'Water Melon'
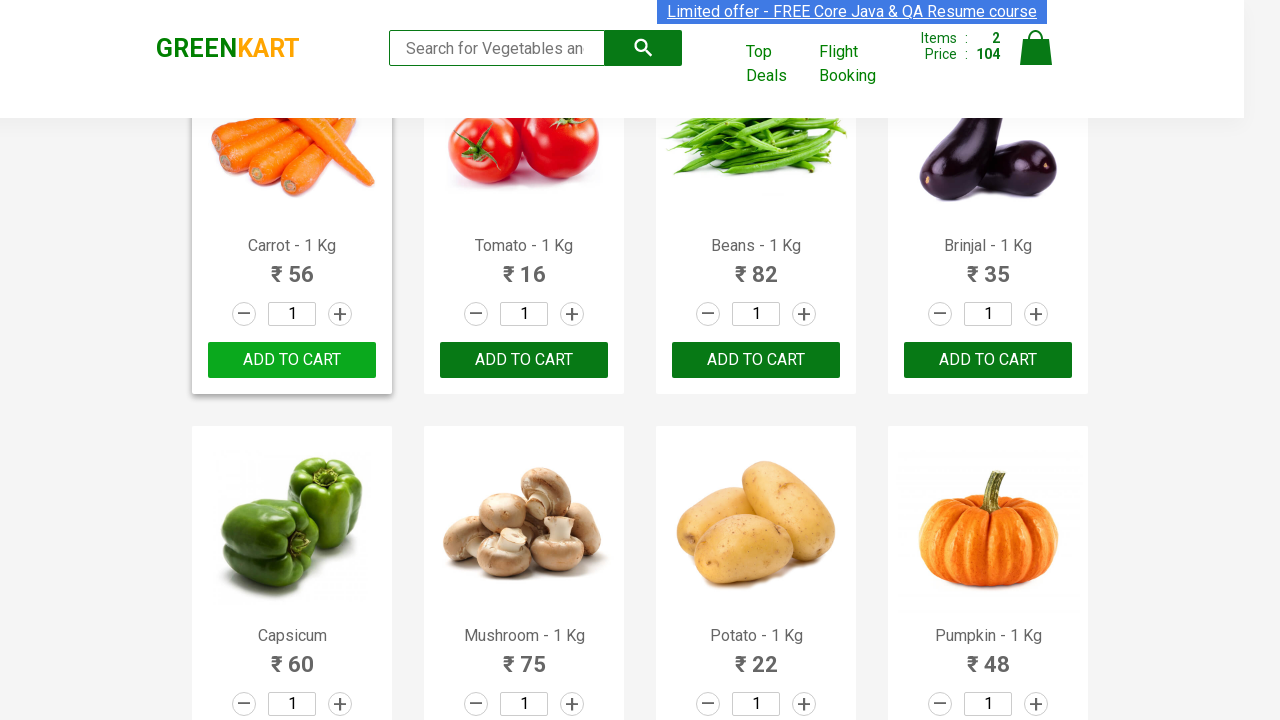

Extracted product name: 'Almonds'
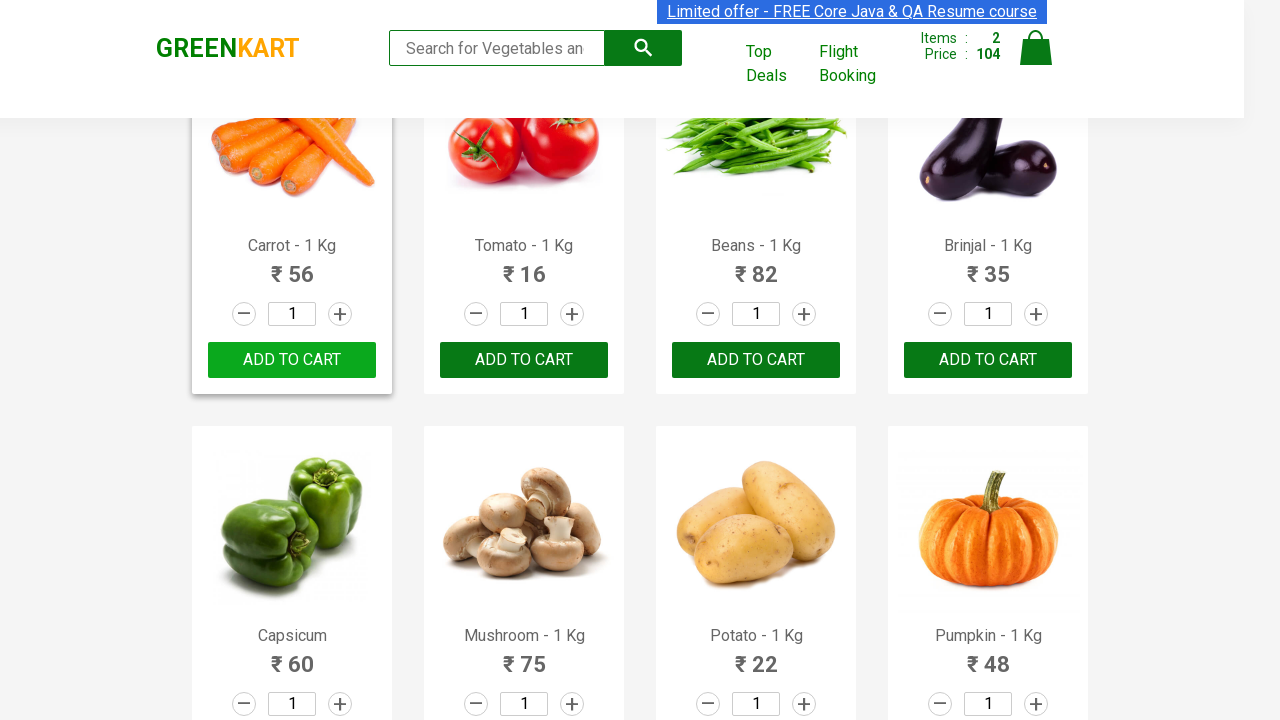

Extracted product name: 'Pista'
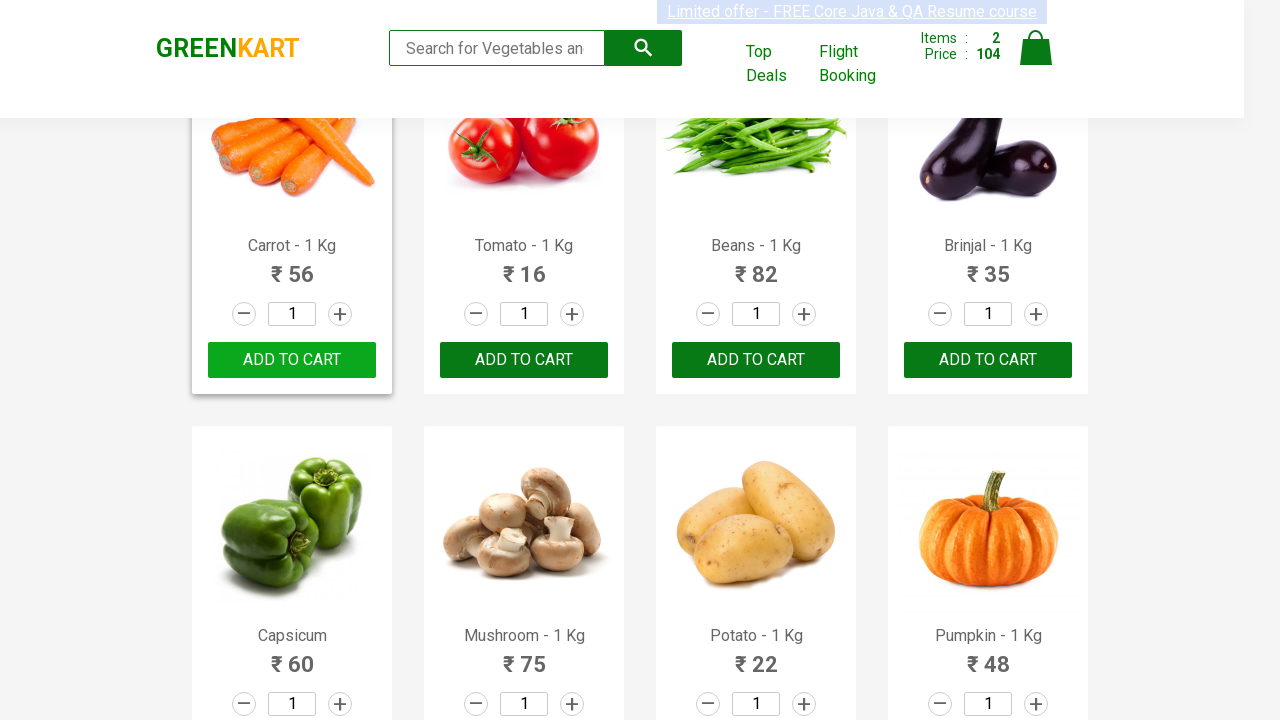

Extracted product name: 'Nuts Mixture'
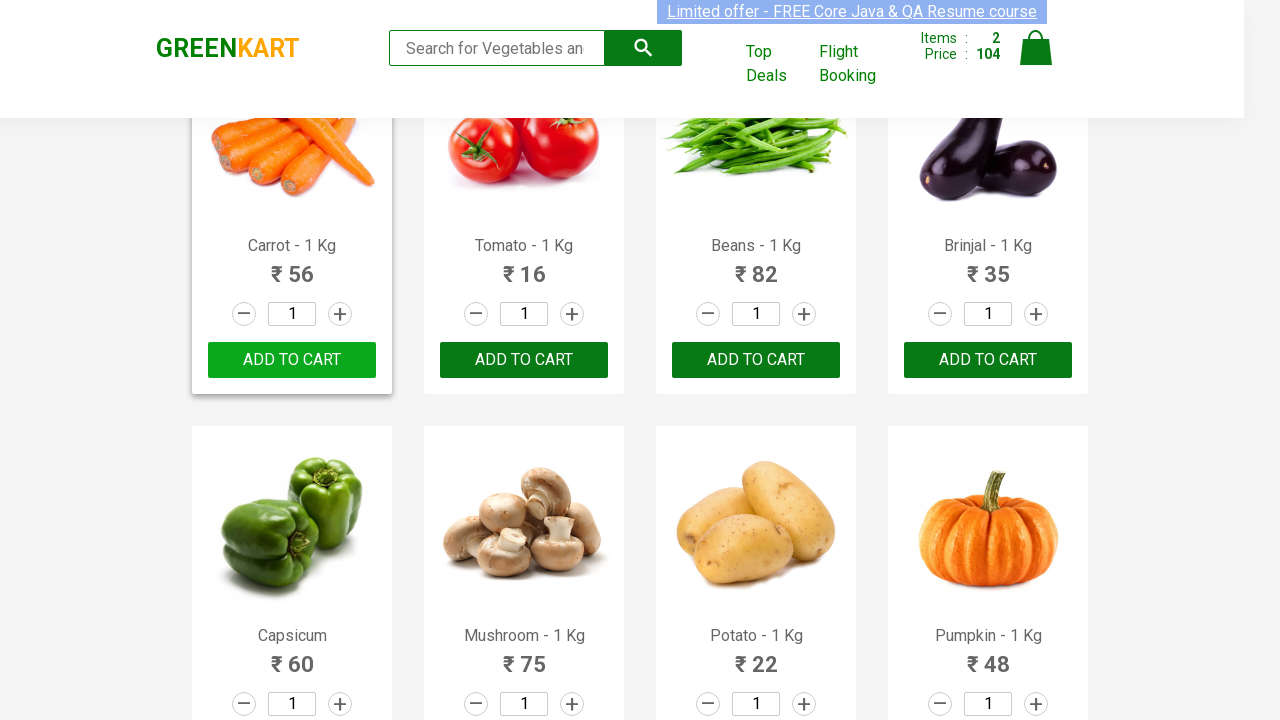

Extracted product name: 'Cashews'
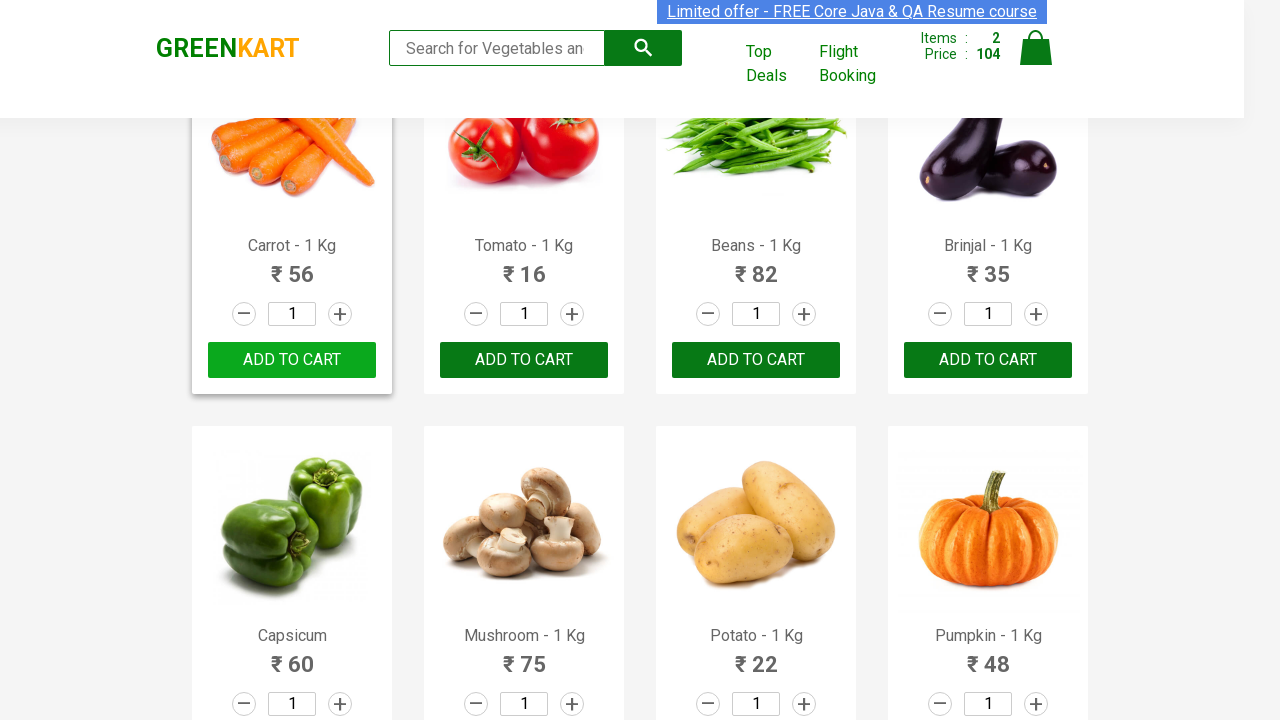

Clicked 'Add to cart' button for 'Cashews' at (292, 569) on xpath=//div[@class='product-action']//button >> nth=28
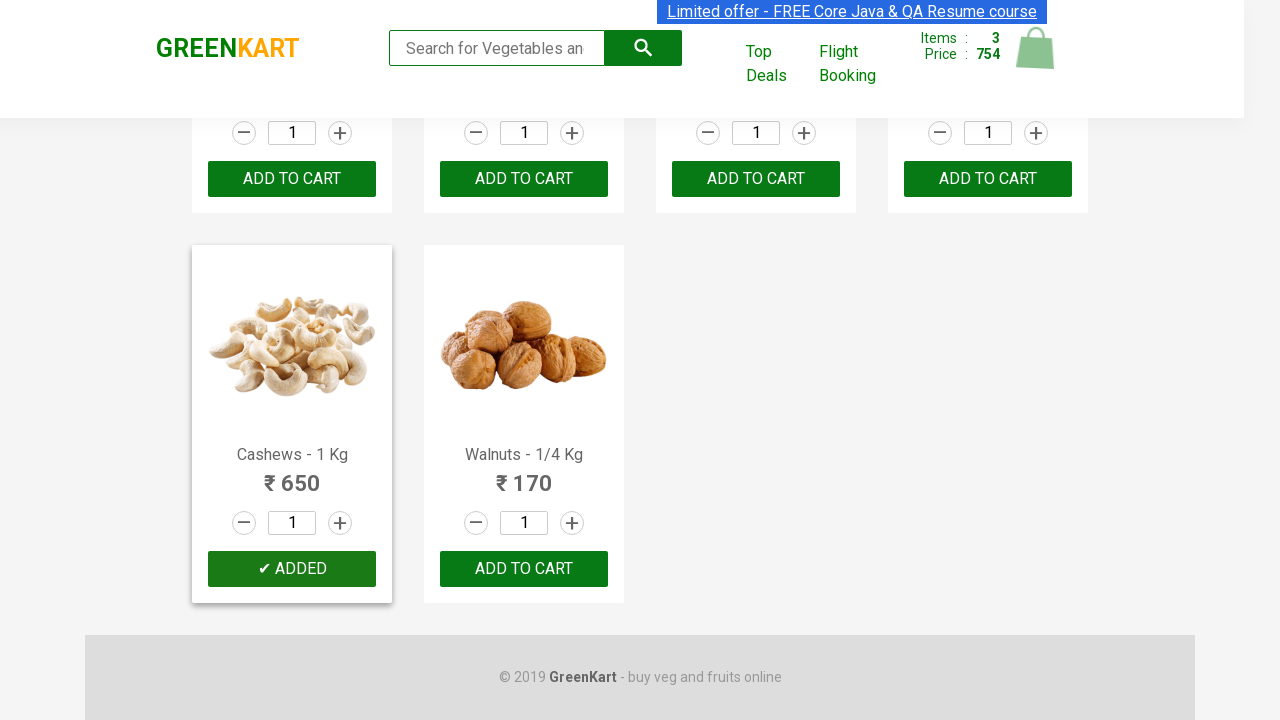

All 3 items have been added to cart
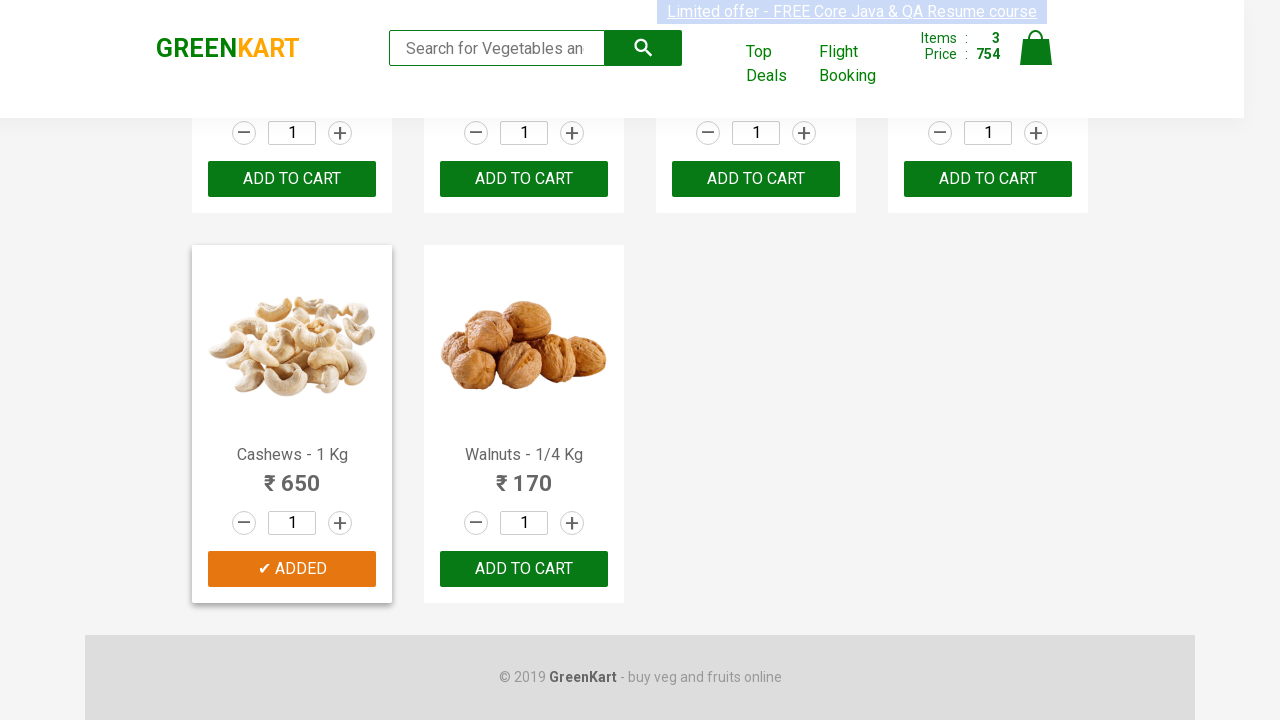

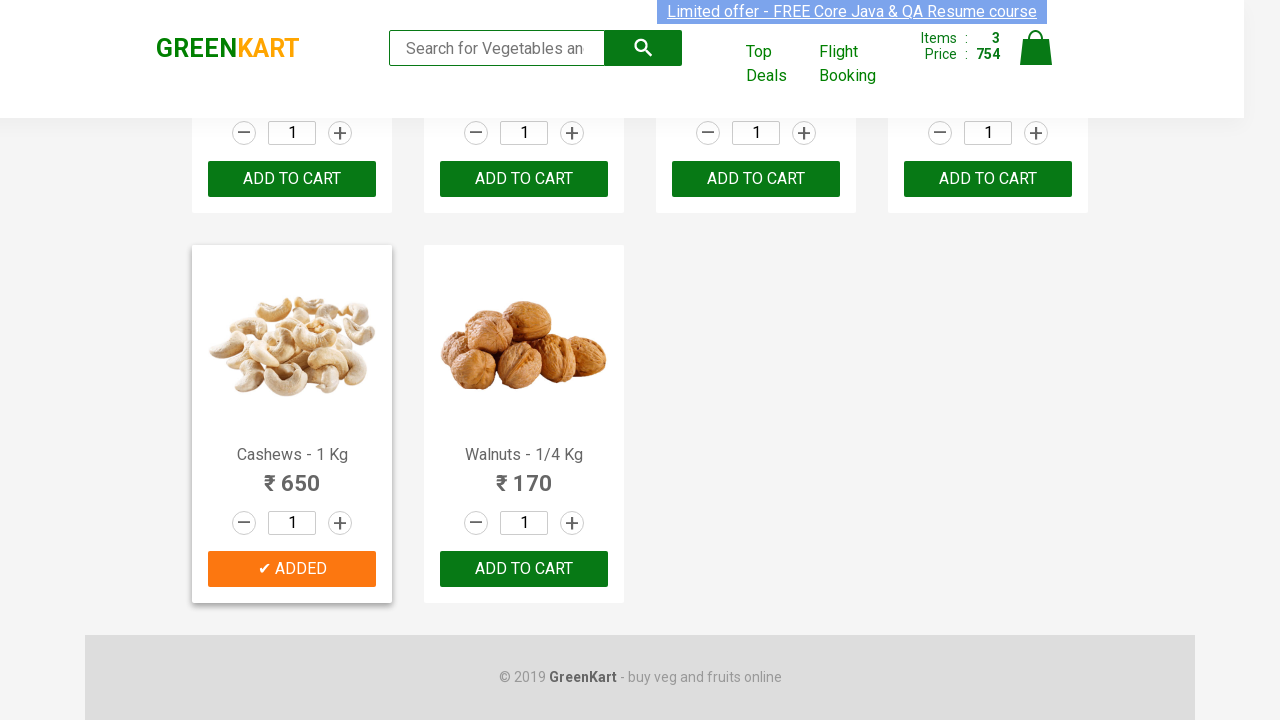